Compares logo size between two versions of the page

Starting URL: https://demo.applitools.com/hackathon.html

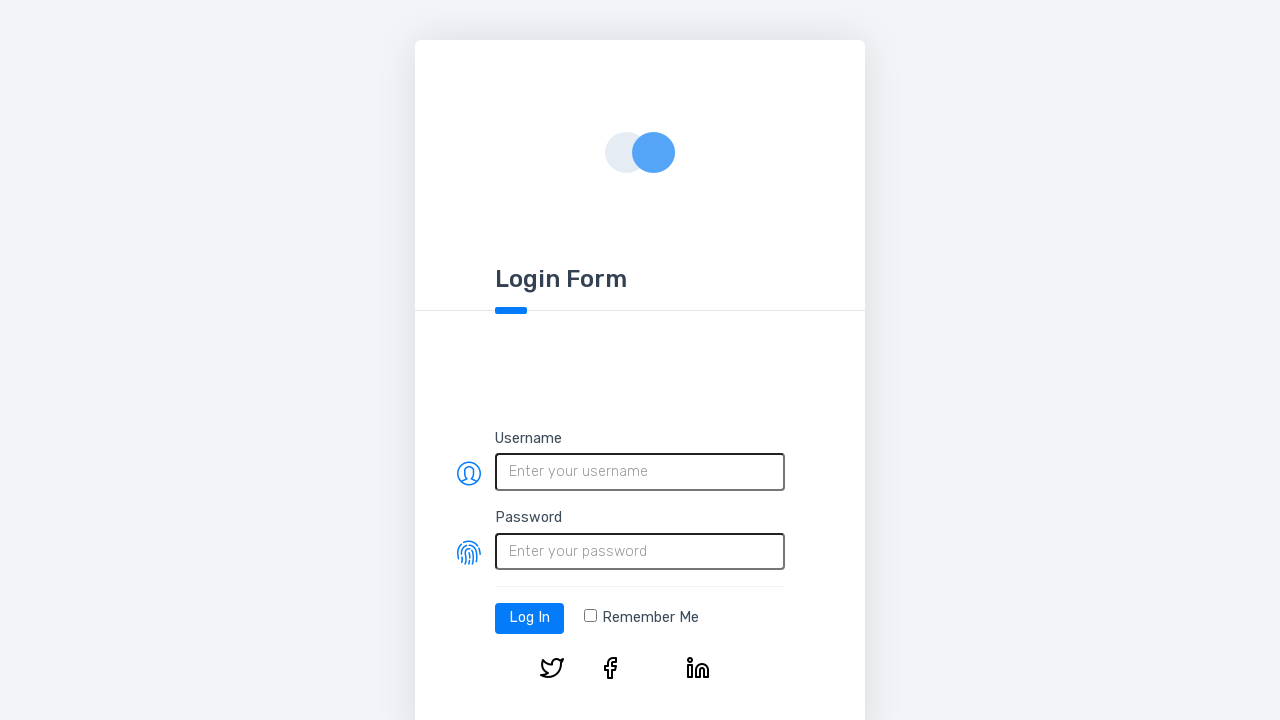

Navigated to hackathon.html
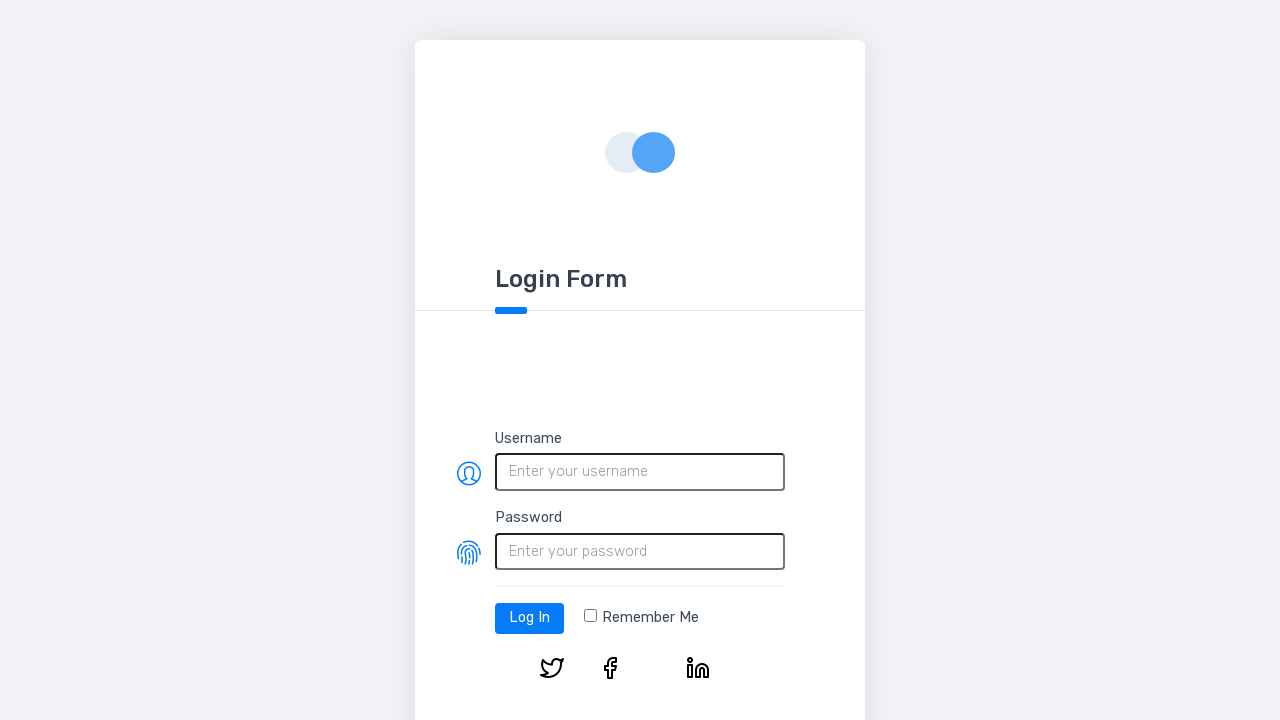

Retrieved logo size from first version
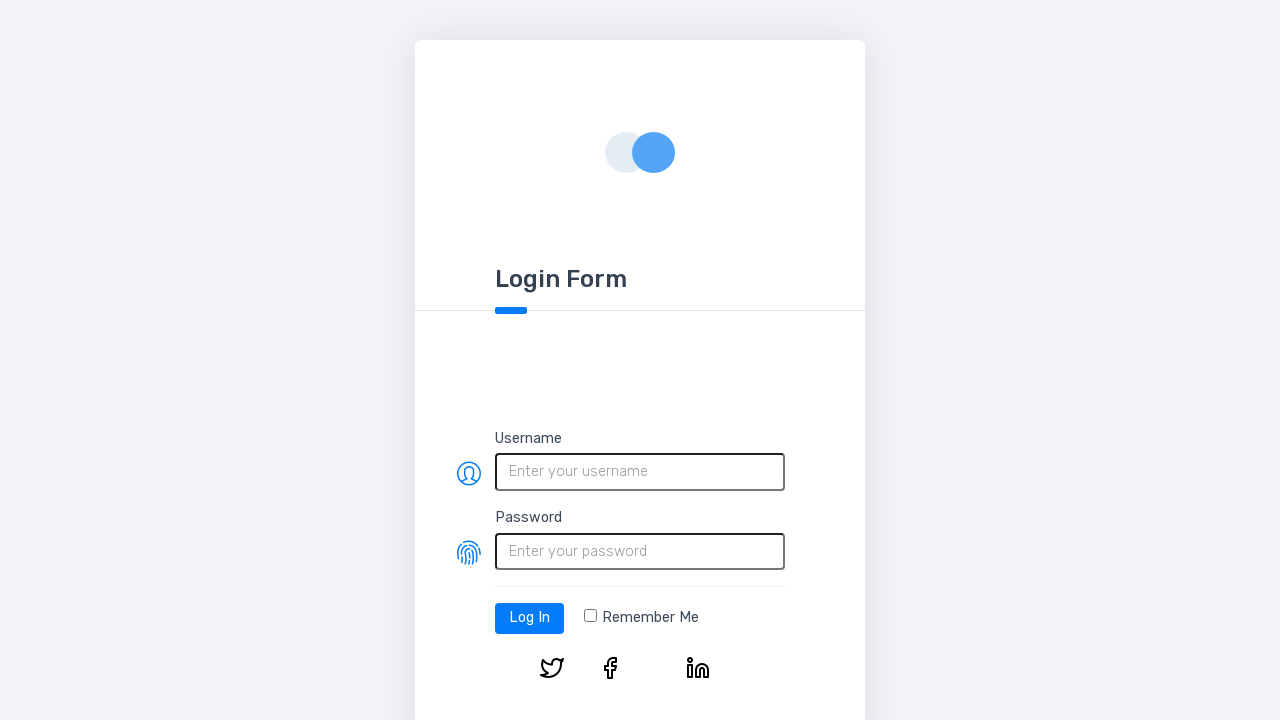

Navigated to hackathonV2.html
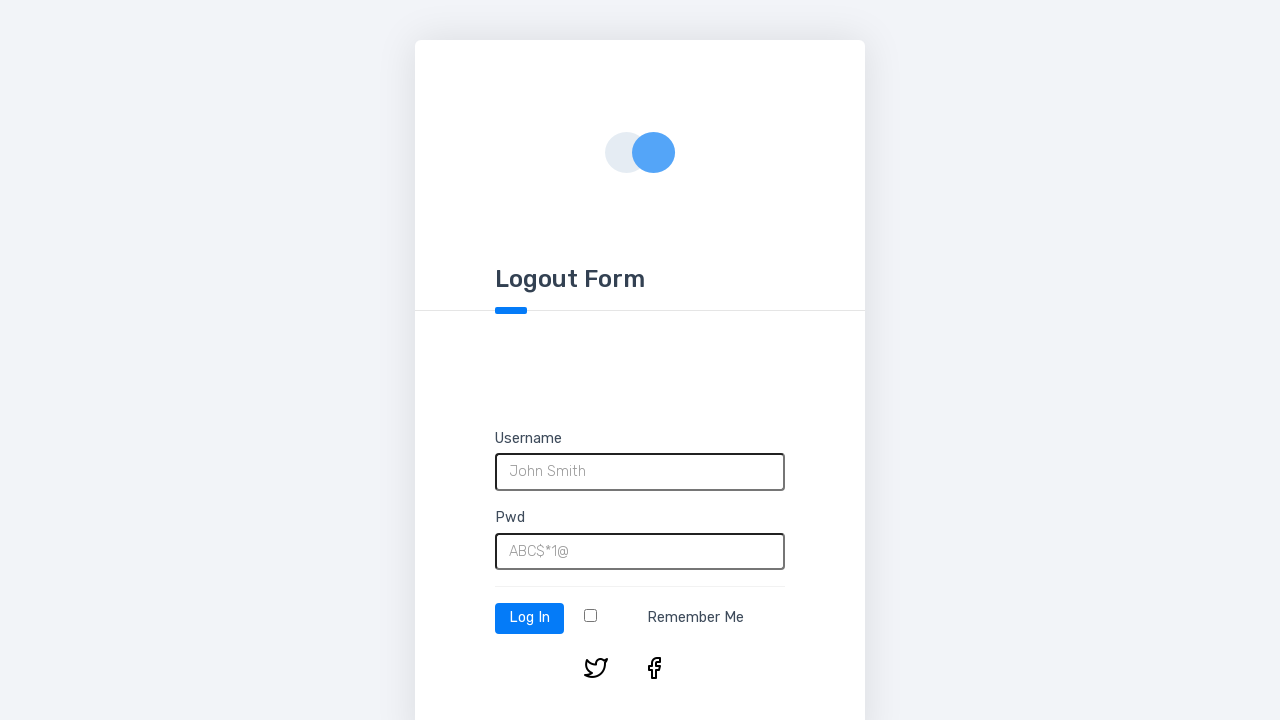

Retrieved logo size from second version
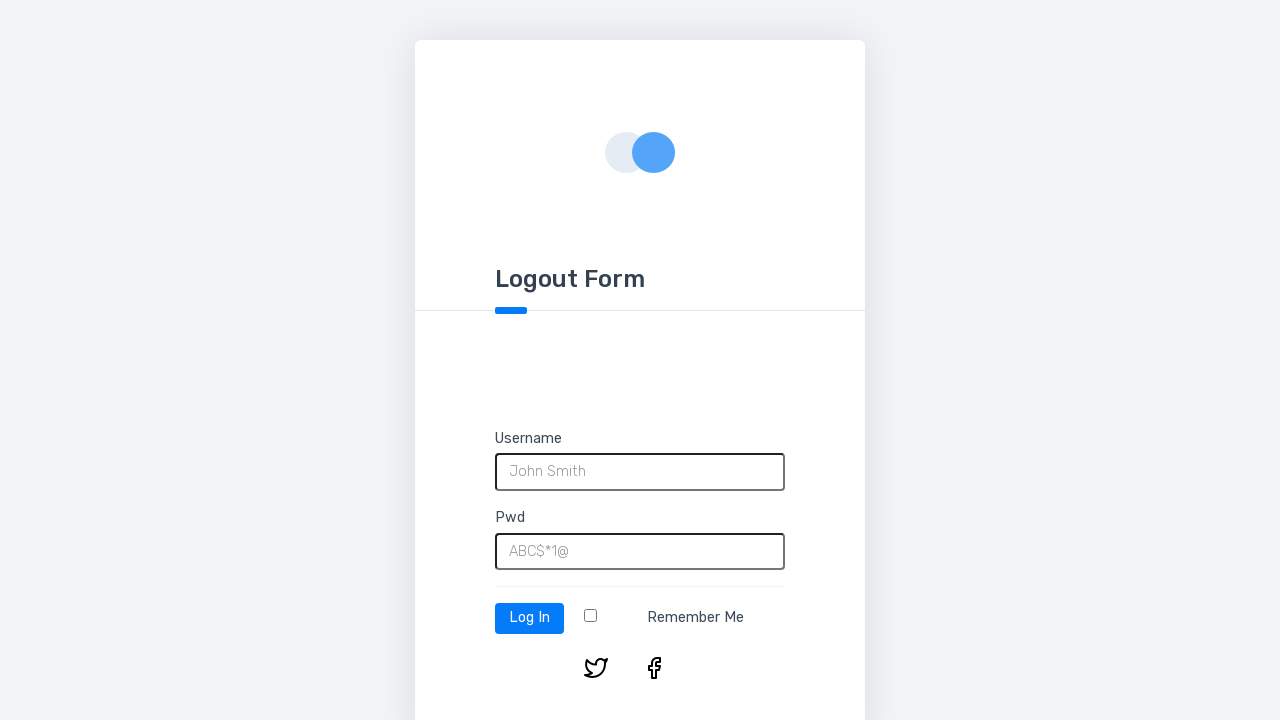

Verified logo sizes match between versions
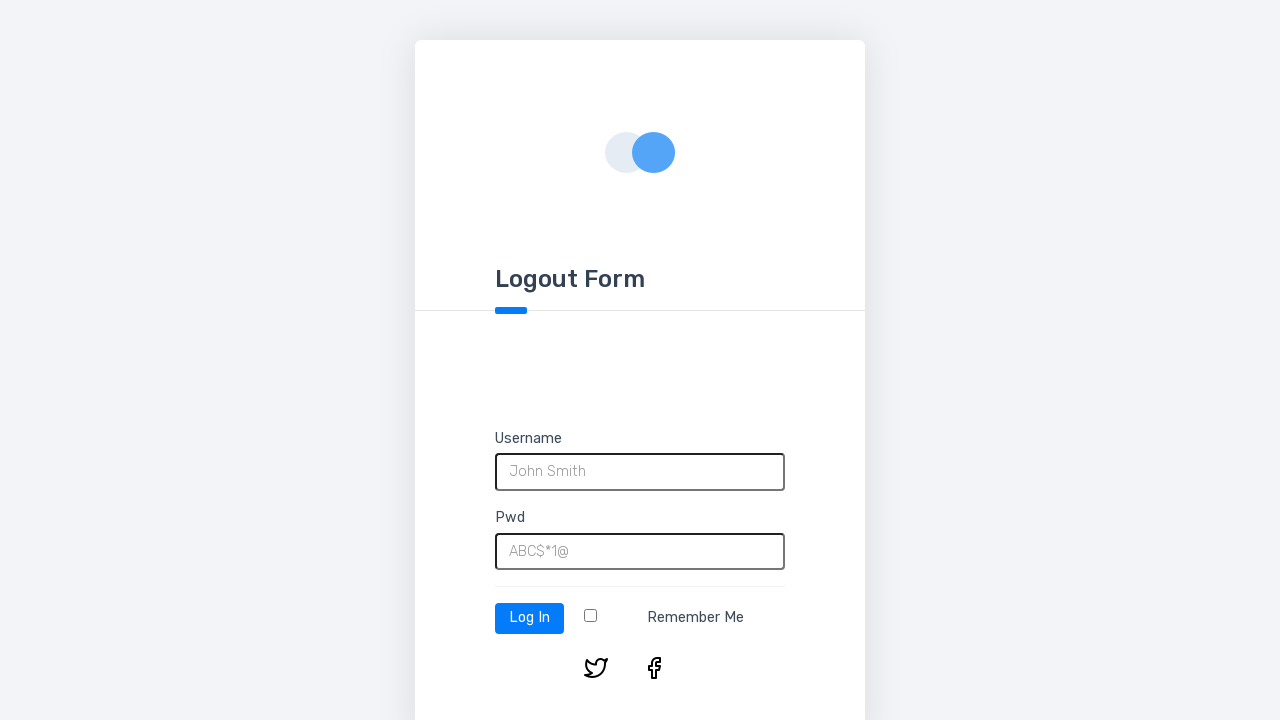

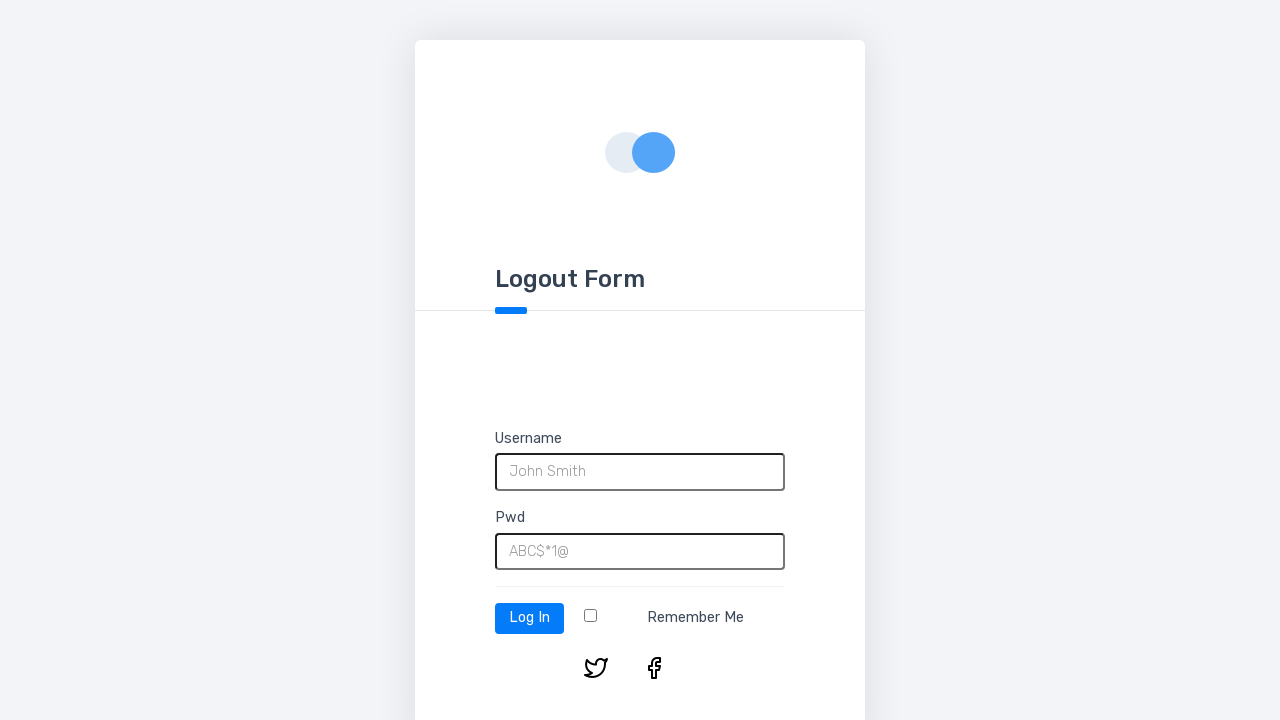